Tests various button properties and interactions on the LeafGround button demonstration page, including clicking buttons, checking enabled state, and verifying button attributes

Starting URL: https://leafground.com/button.xhtml

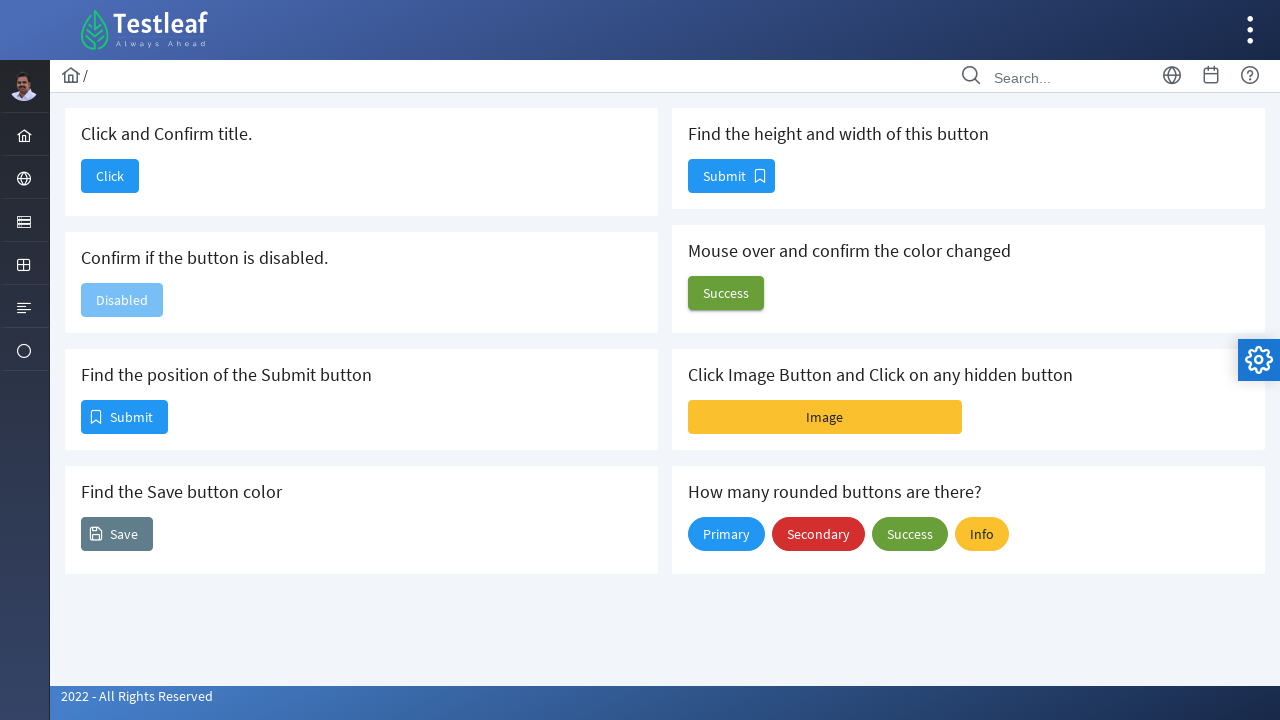

Clicked the 'Click' button to navigate at (110, 176) on xpath=//span[text()='Click']
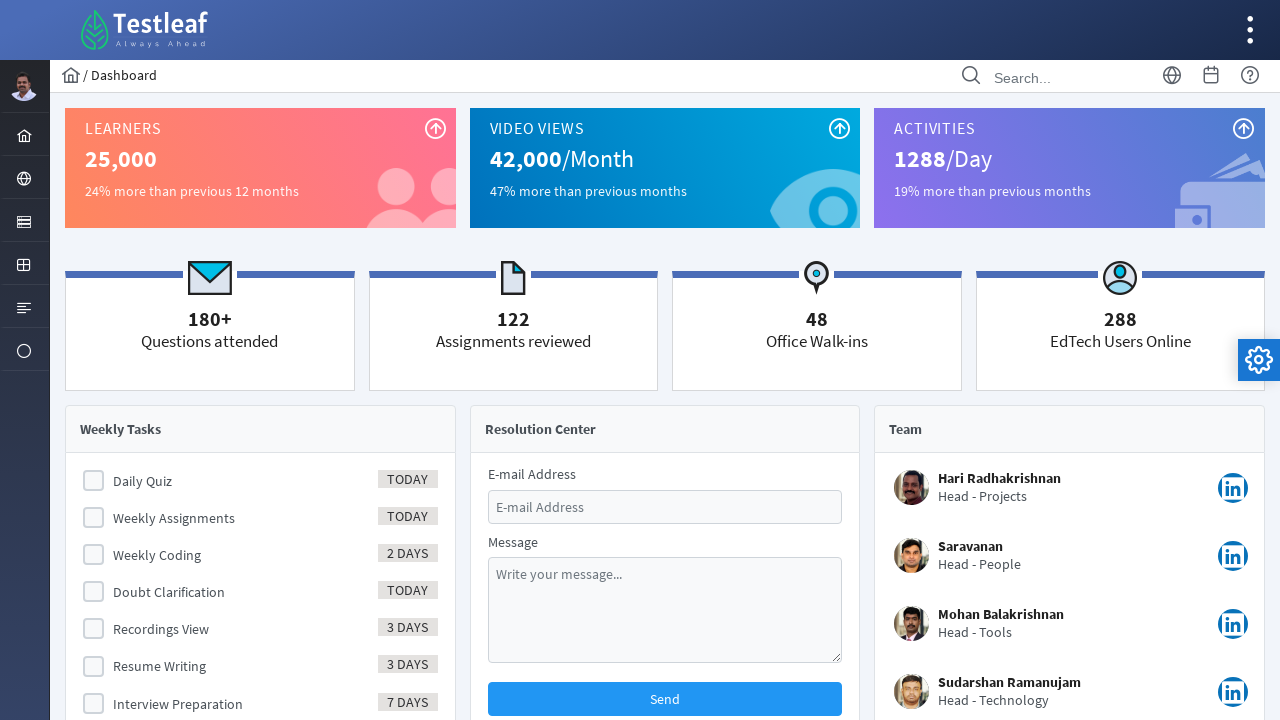

Waited for page load to complete after navigation
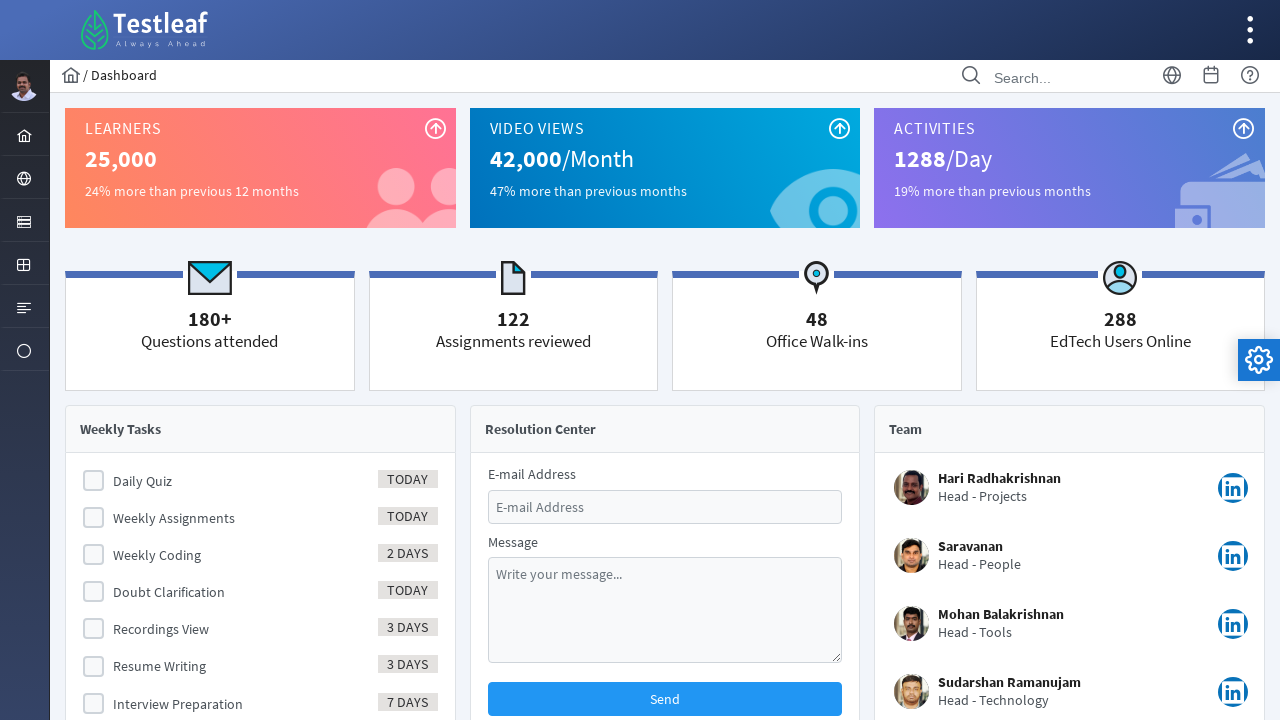

Retrieved page title: Dashboard
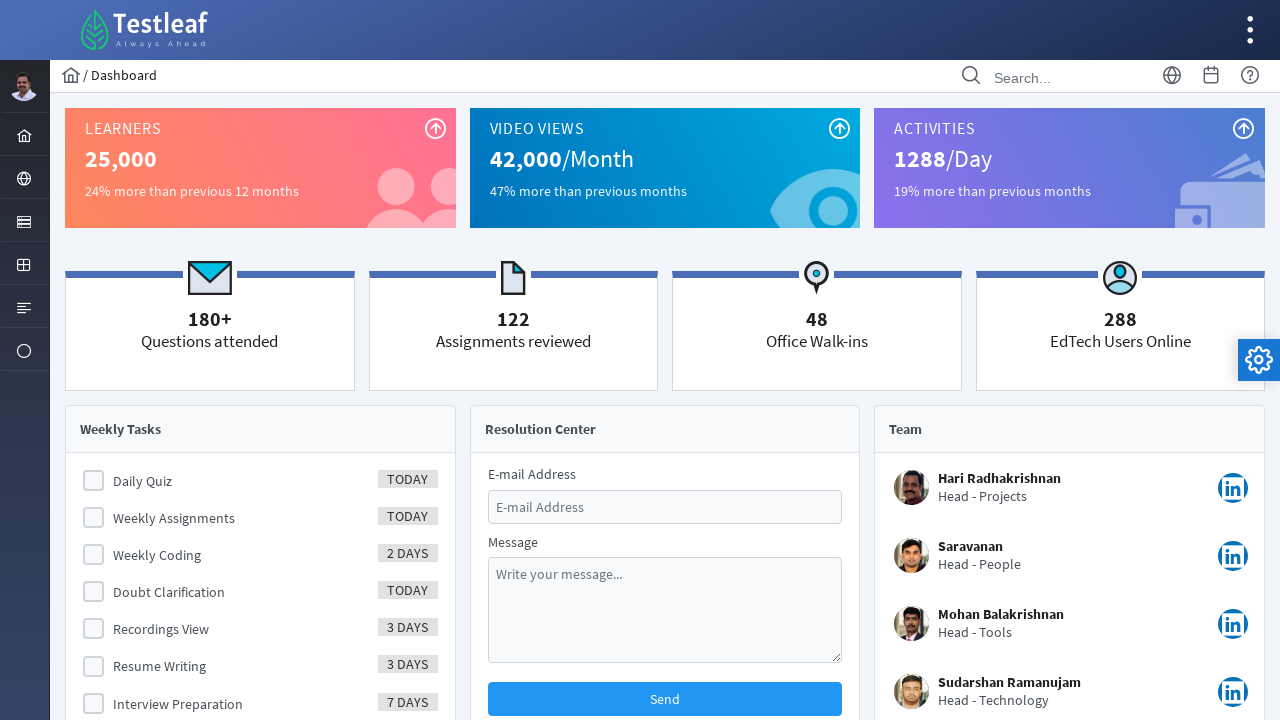

Verified page title contains 'Dashboard'
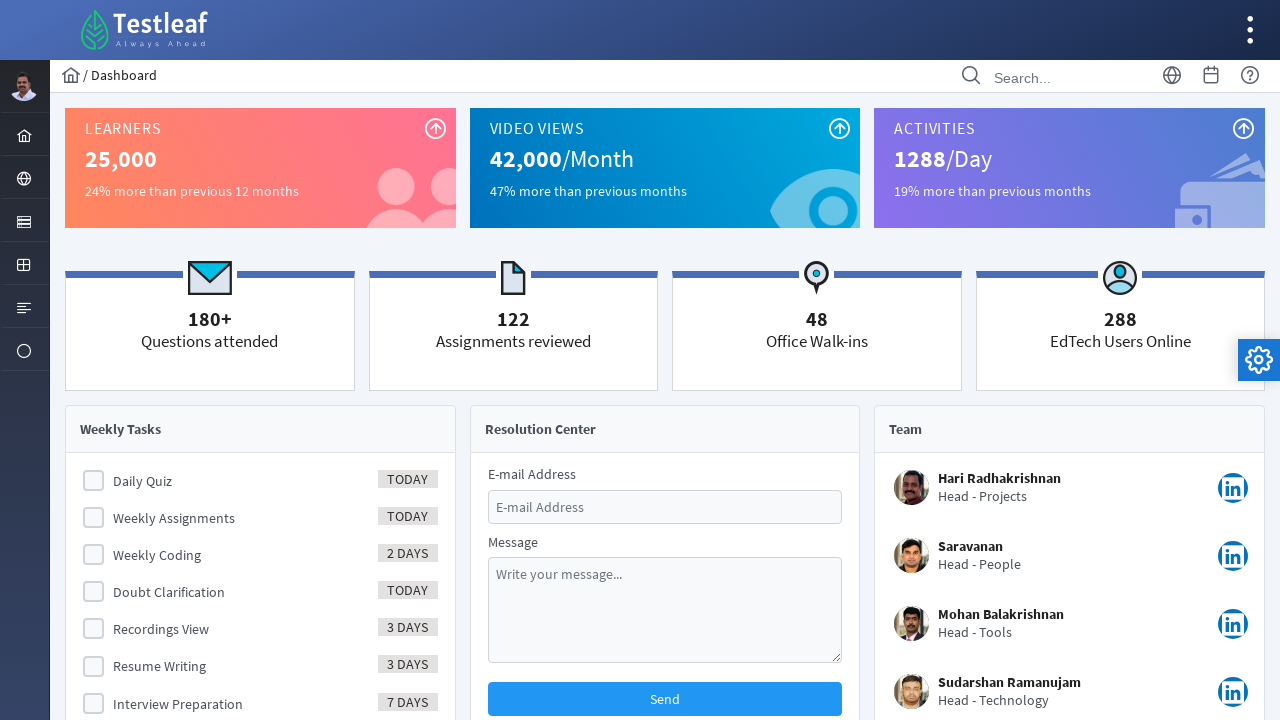

Navigated back to the buttons page
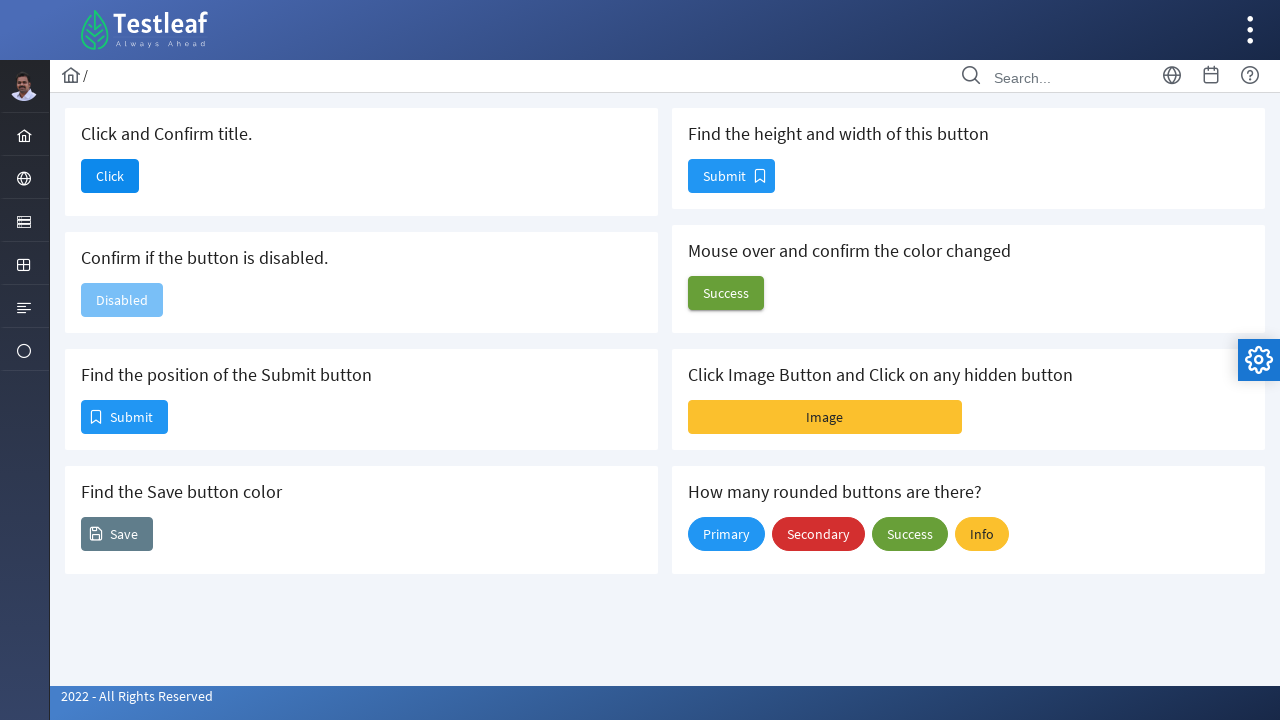

Waited for buttons page to load
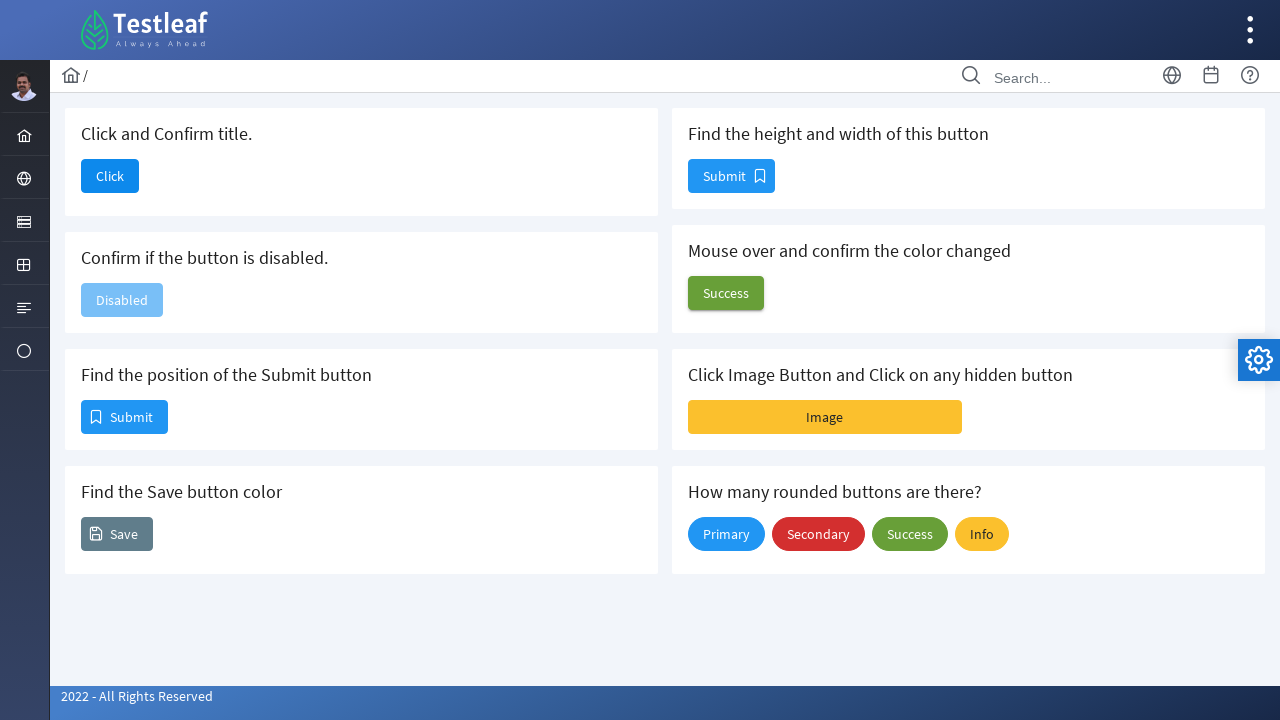

Located the disabled button
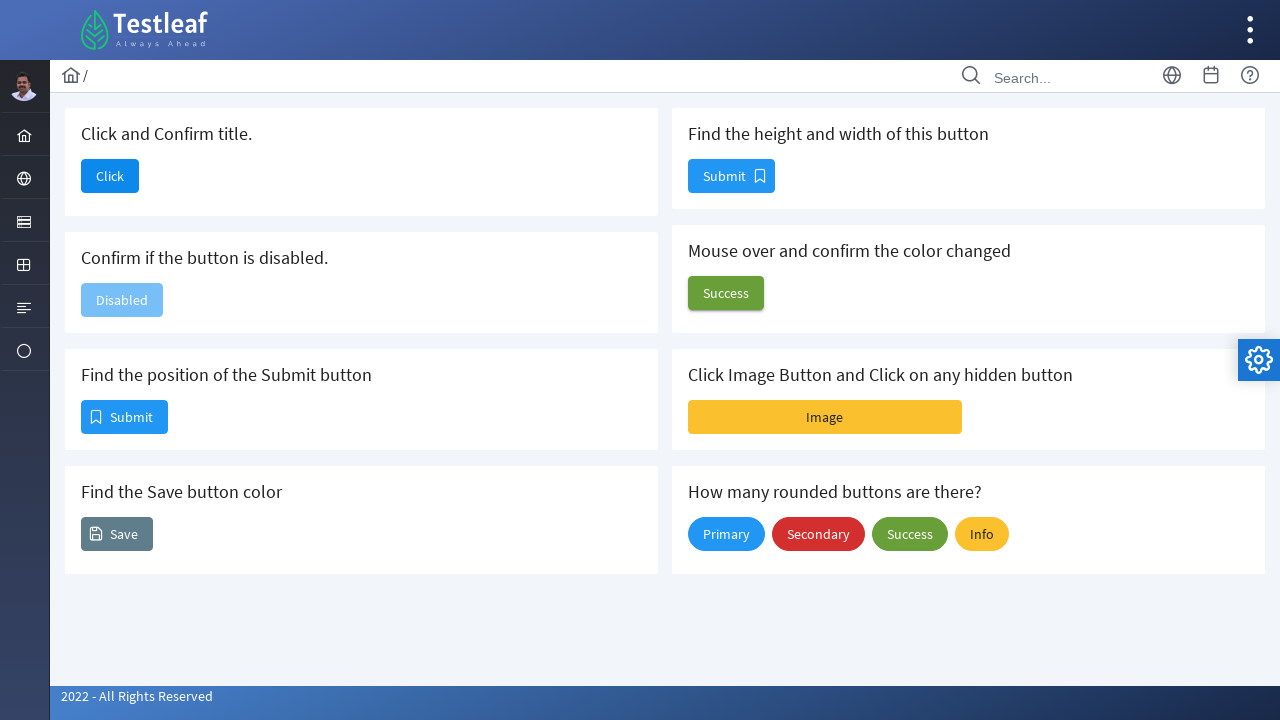

Checked if disabled button is enabled: False
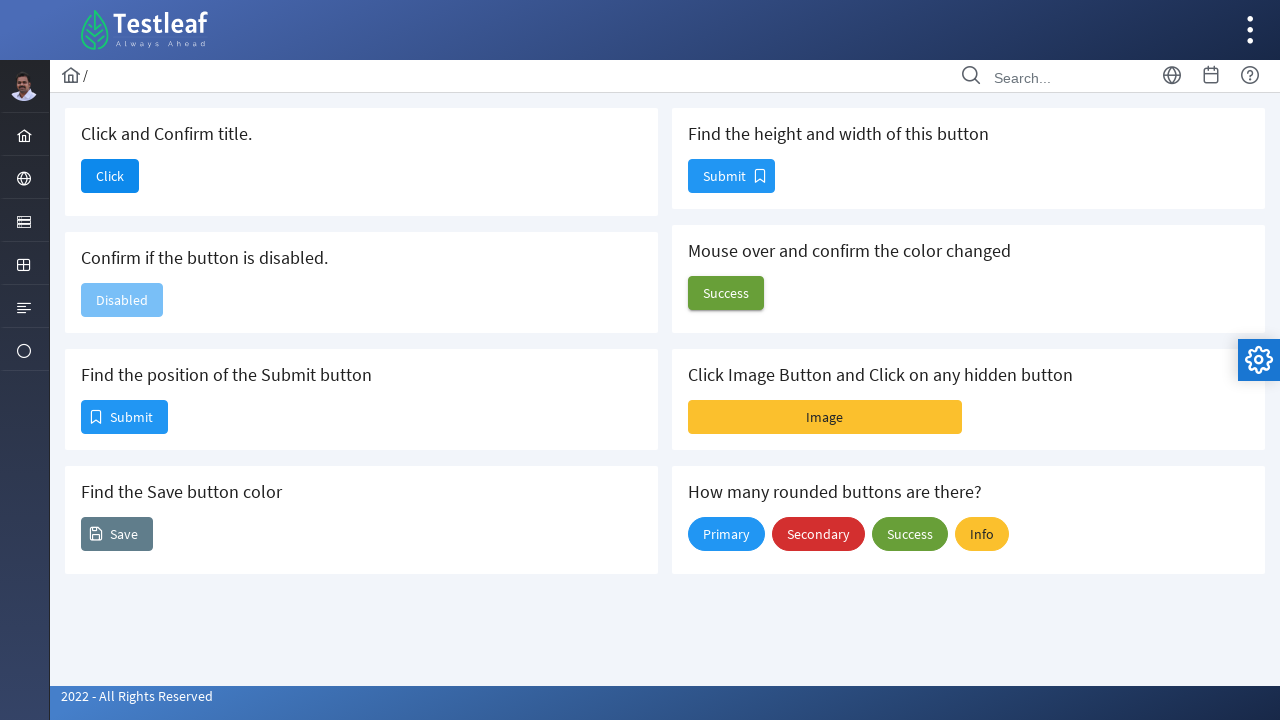

Verified that the disabled button is indeed disabled
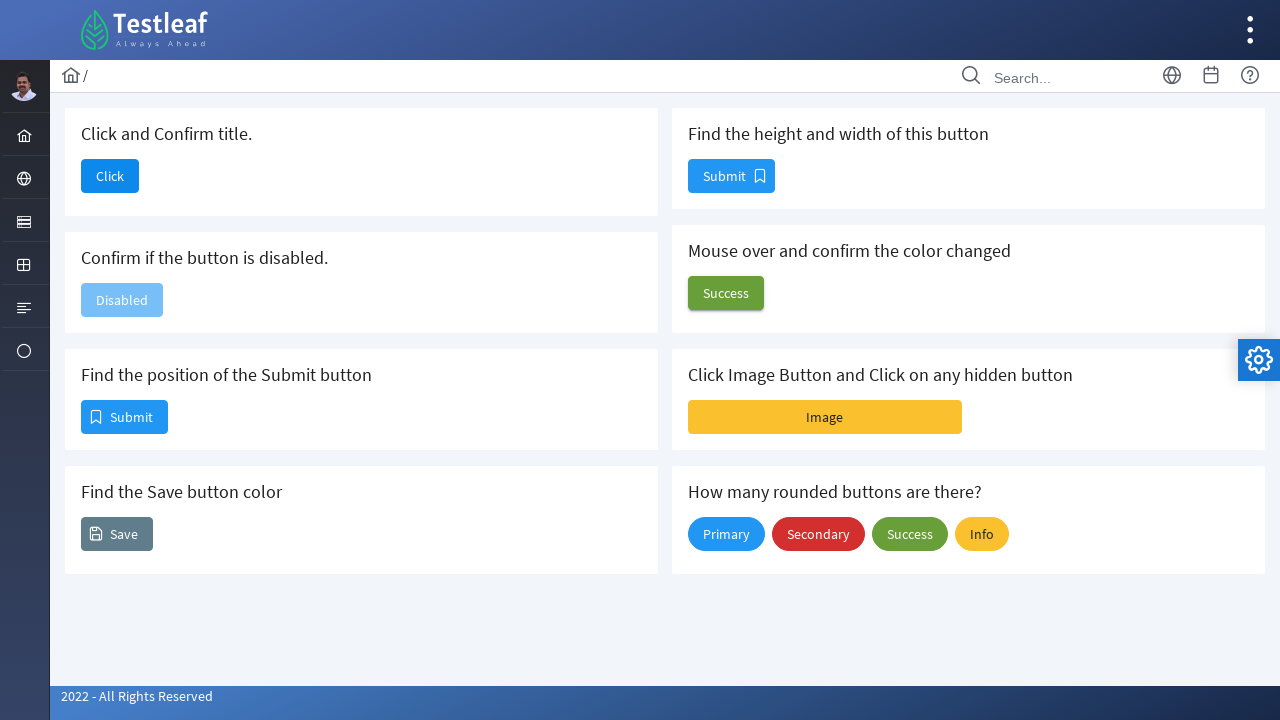

Located the Submit button
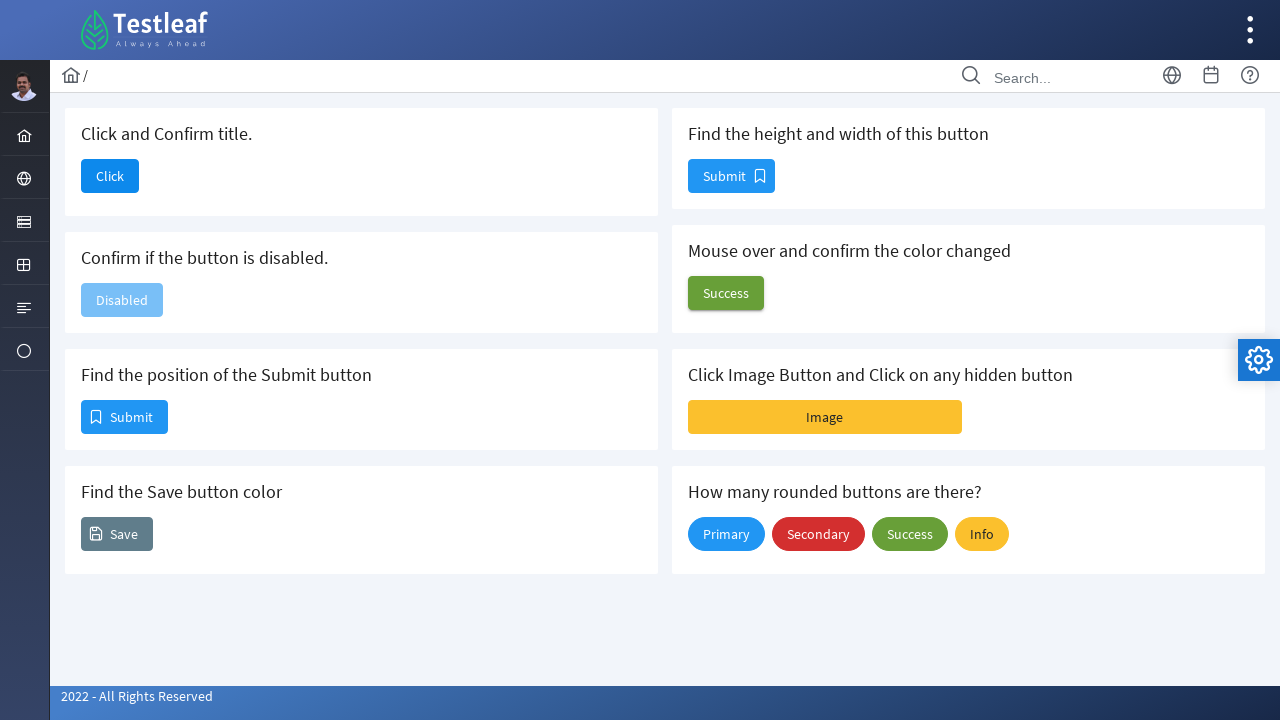

Retrieved Submit button position: X=81, Y=400
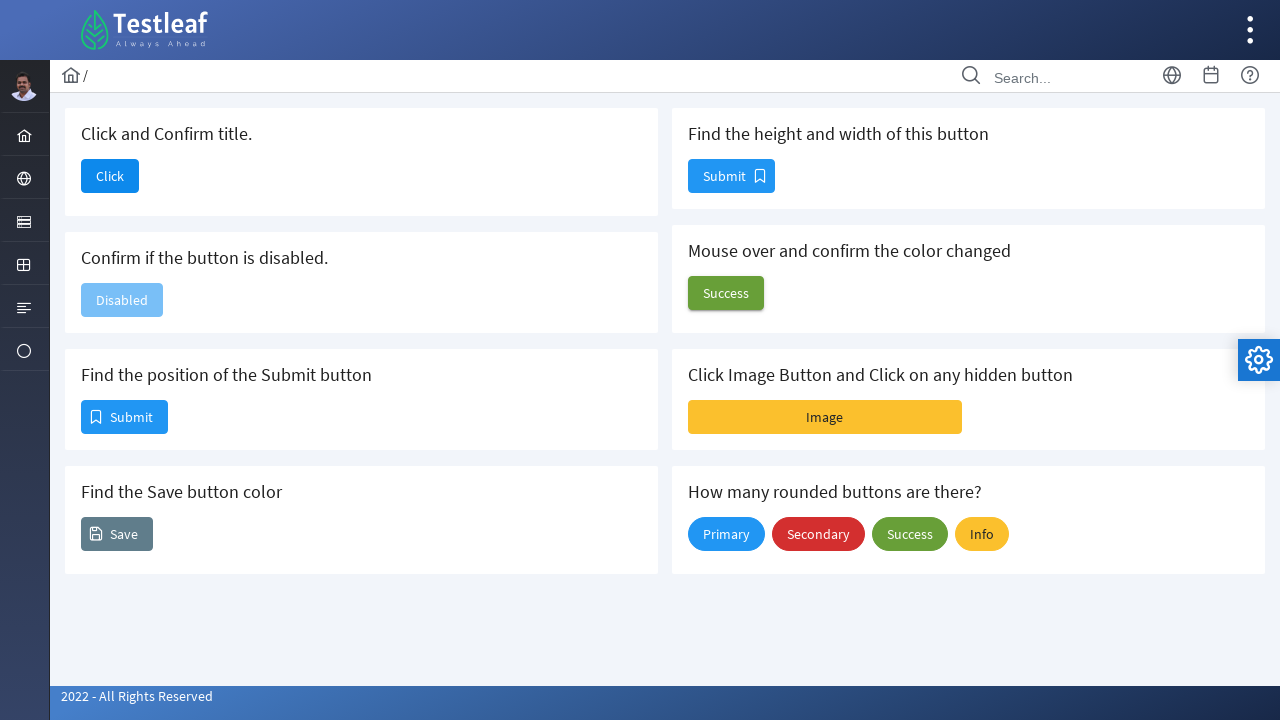

Located the Save button
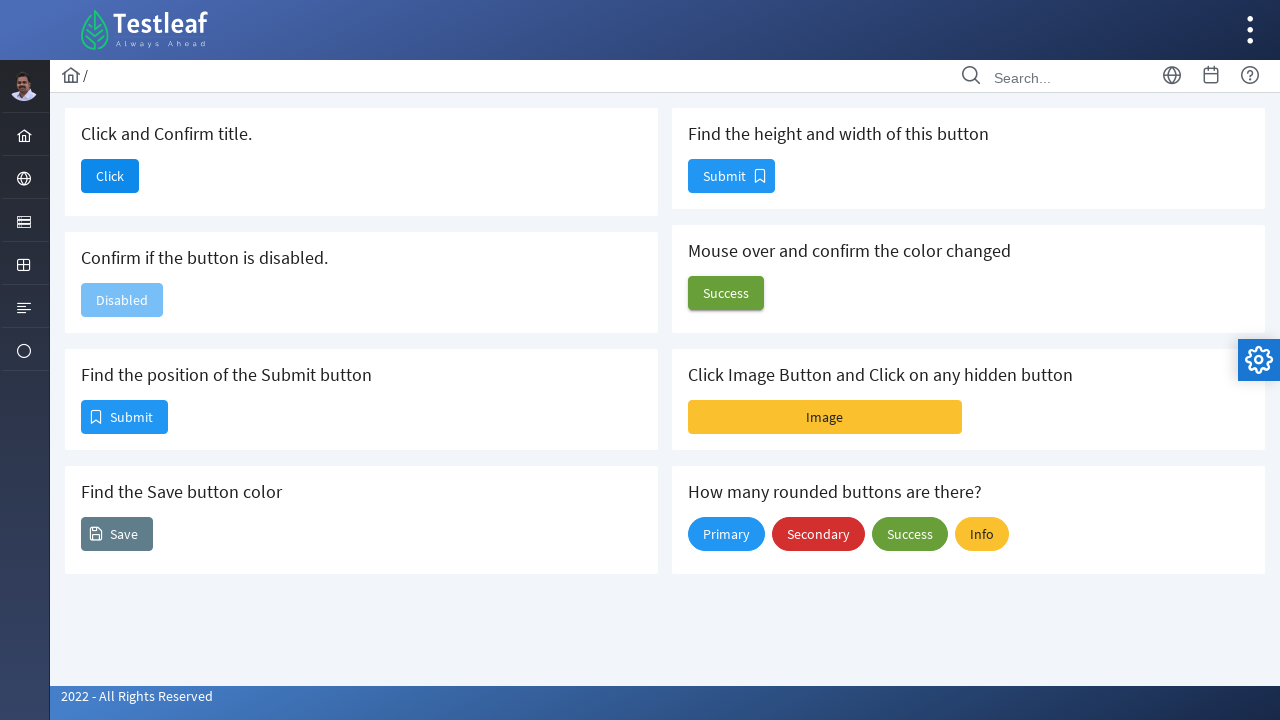

Retrieved Save button background color: rgb(96, 125, 139)
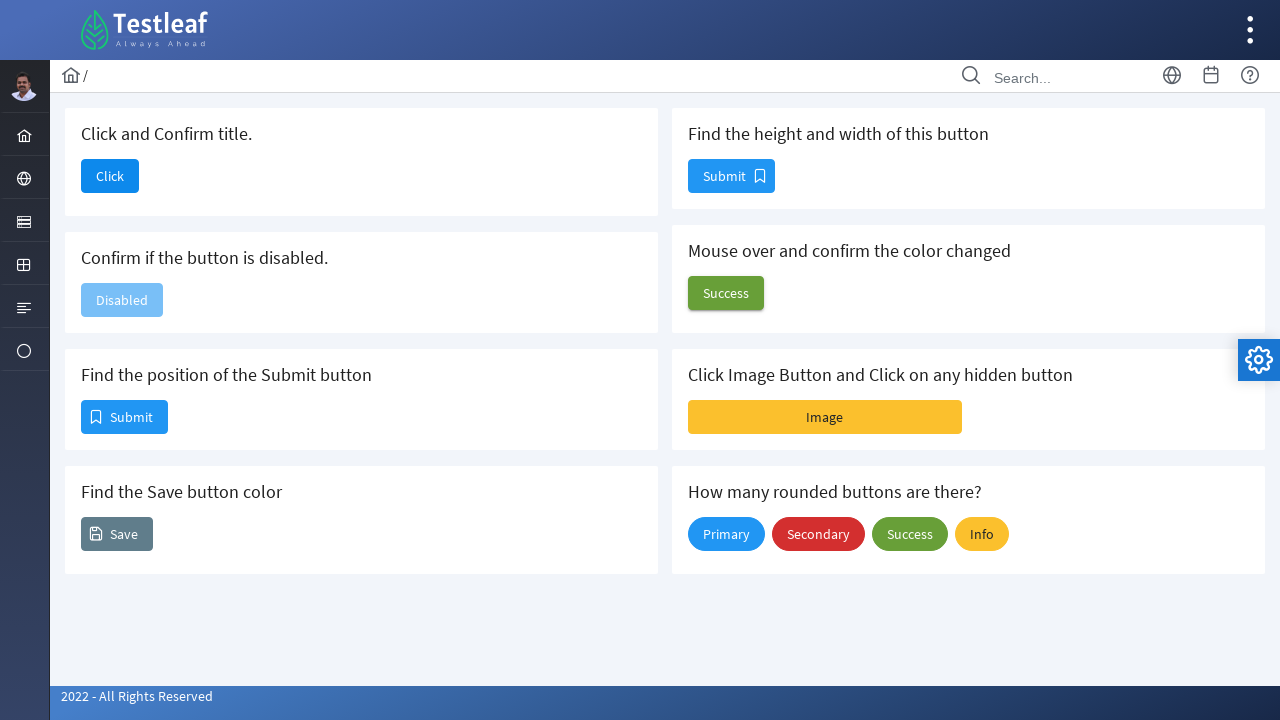

Located the Image button
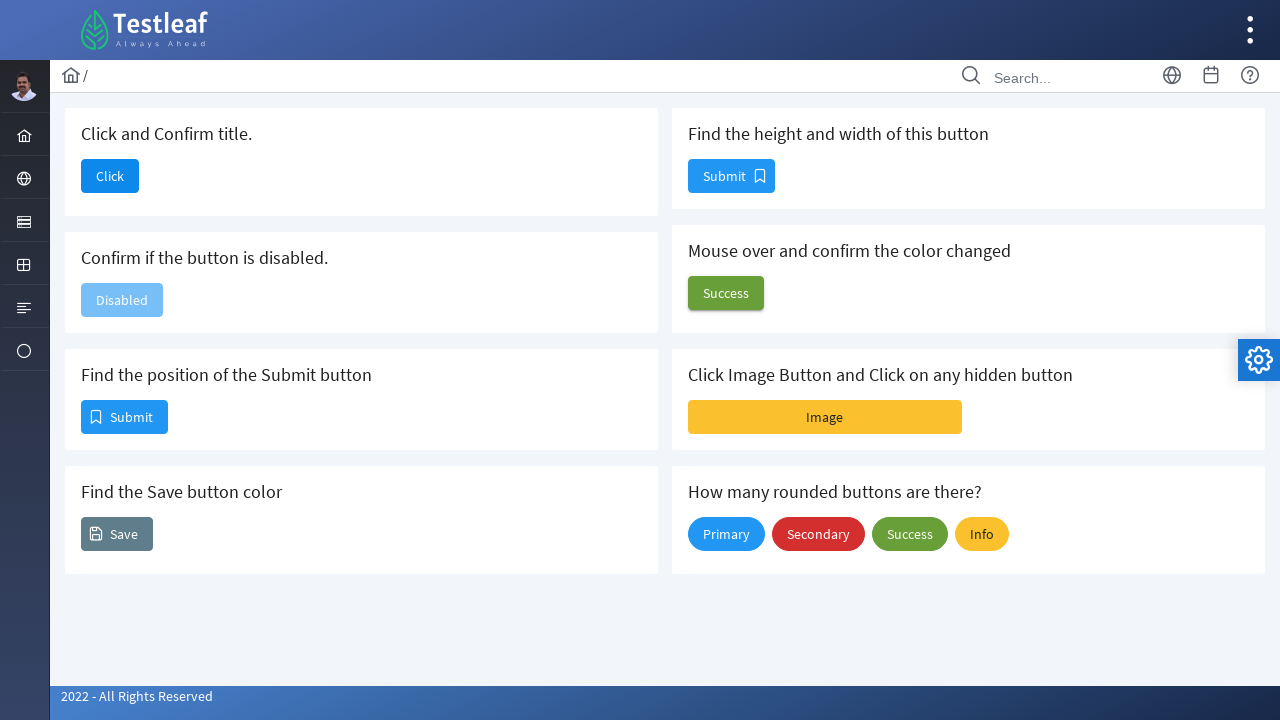

Retrieved Image button dimensions: Width=273.5, Height=34
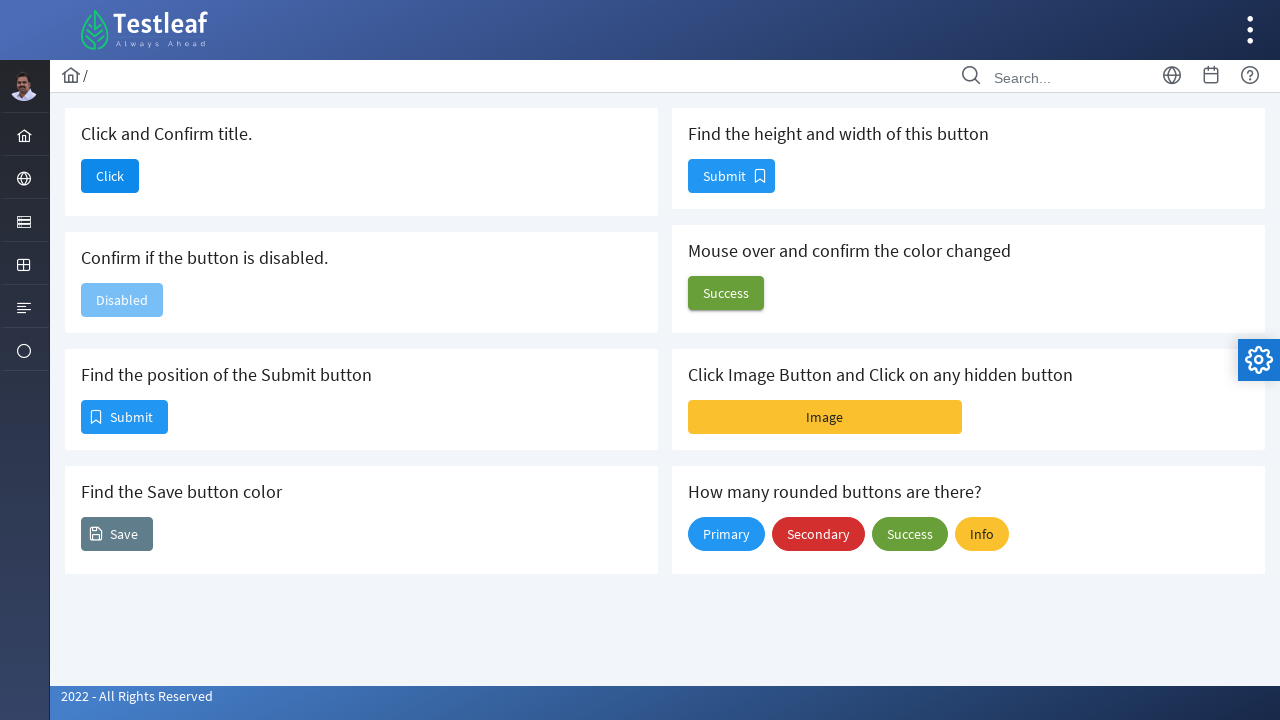

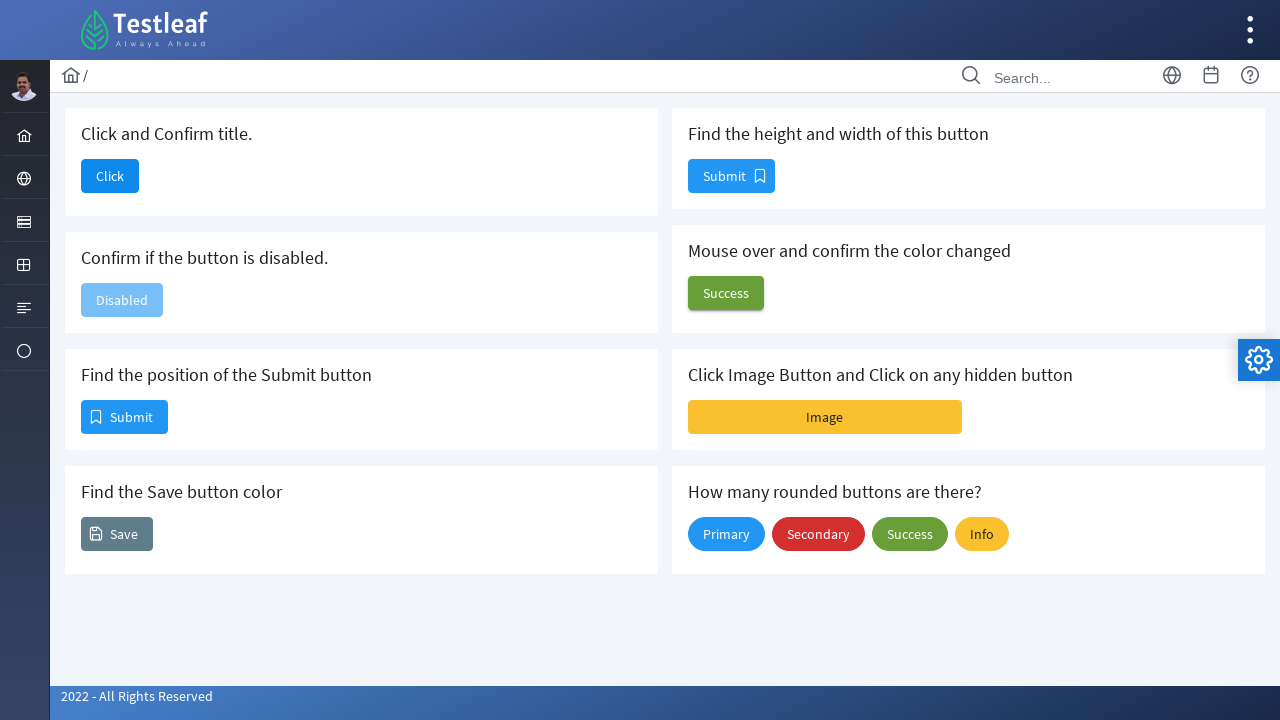